Tests e-commerce checkout flow by searching for products, adding a specific item to cart, and proceeding through checkout steps

Starting URL: https://rahulshettyacademy.com/seleniumPractise/#/

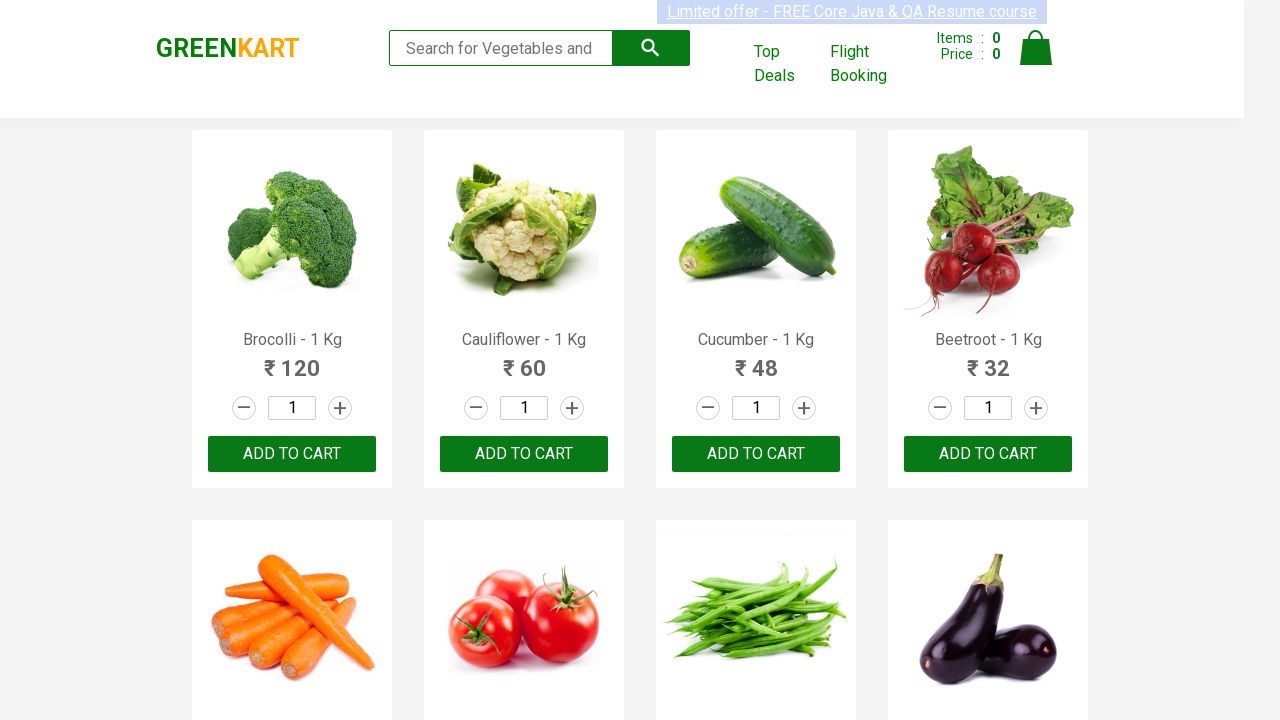

Filled search field with 'ca' to find products on .search-keyword
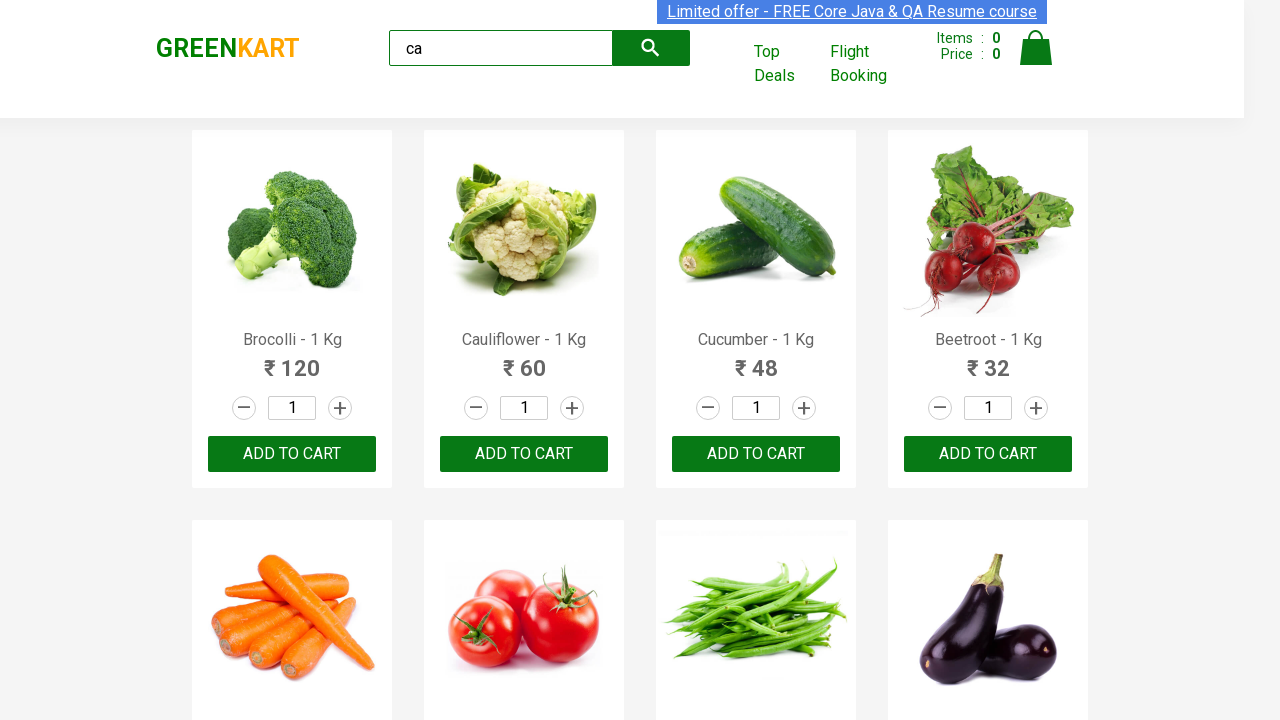

Waited 2 seconds for products to load
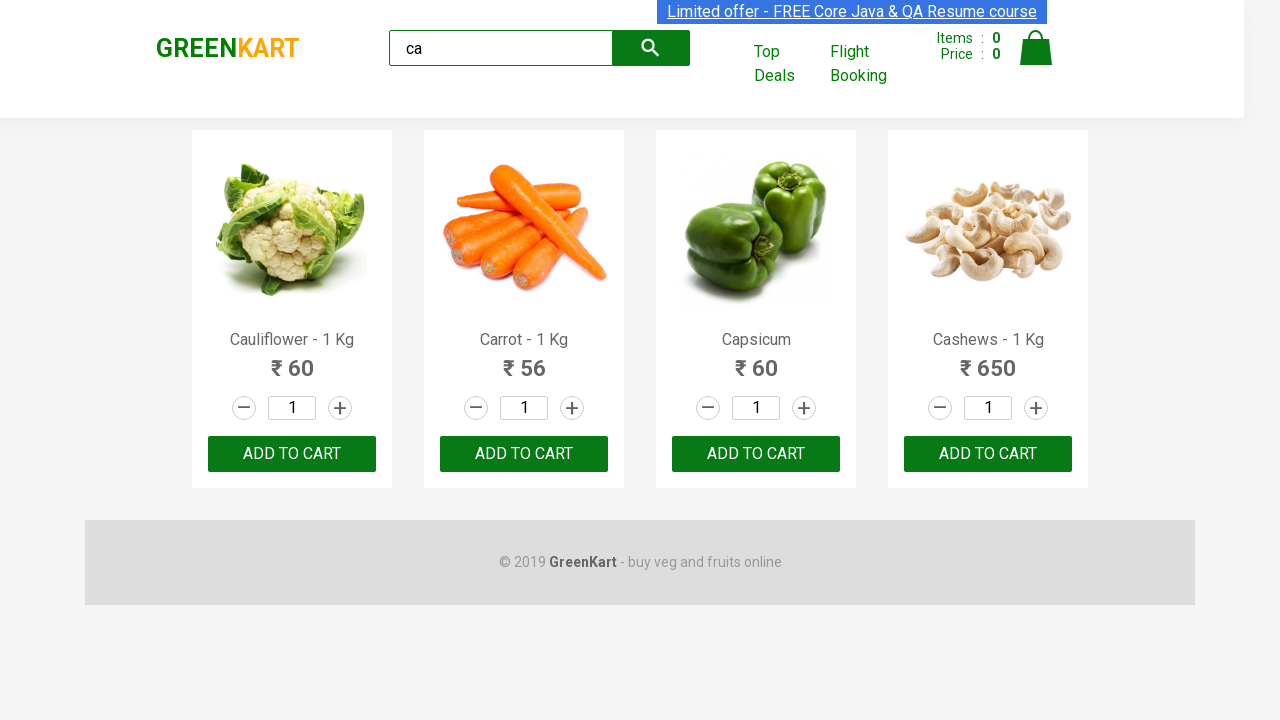

Found Cashews product and clicked 'Add to cart' button at (988, 454) on .products .product >> nth=3 >> button
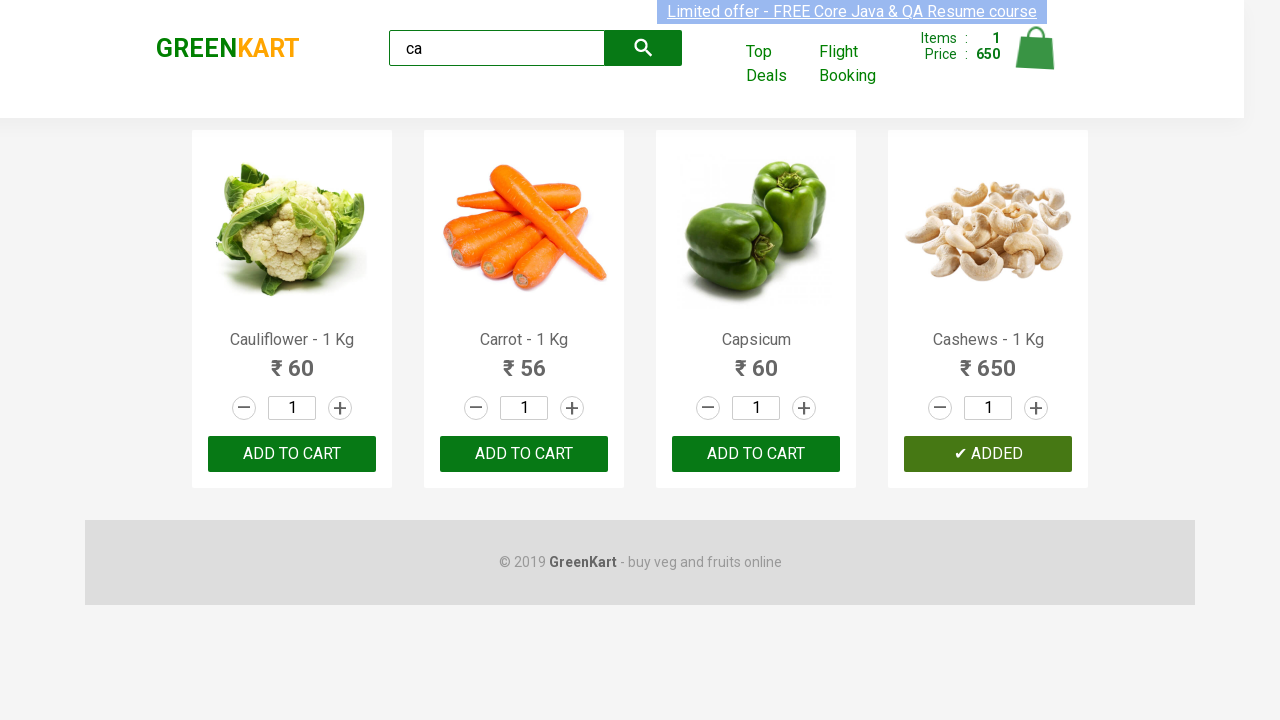

Clicked cart icon to view cart at (1036, 48) on .cart-icon > img
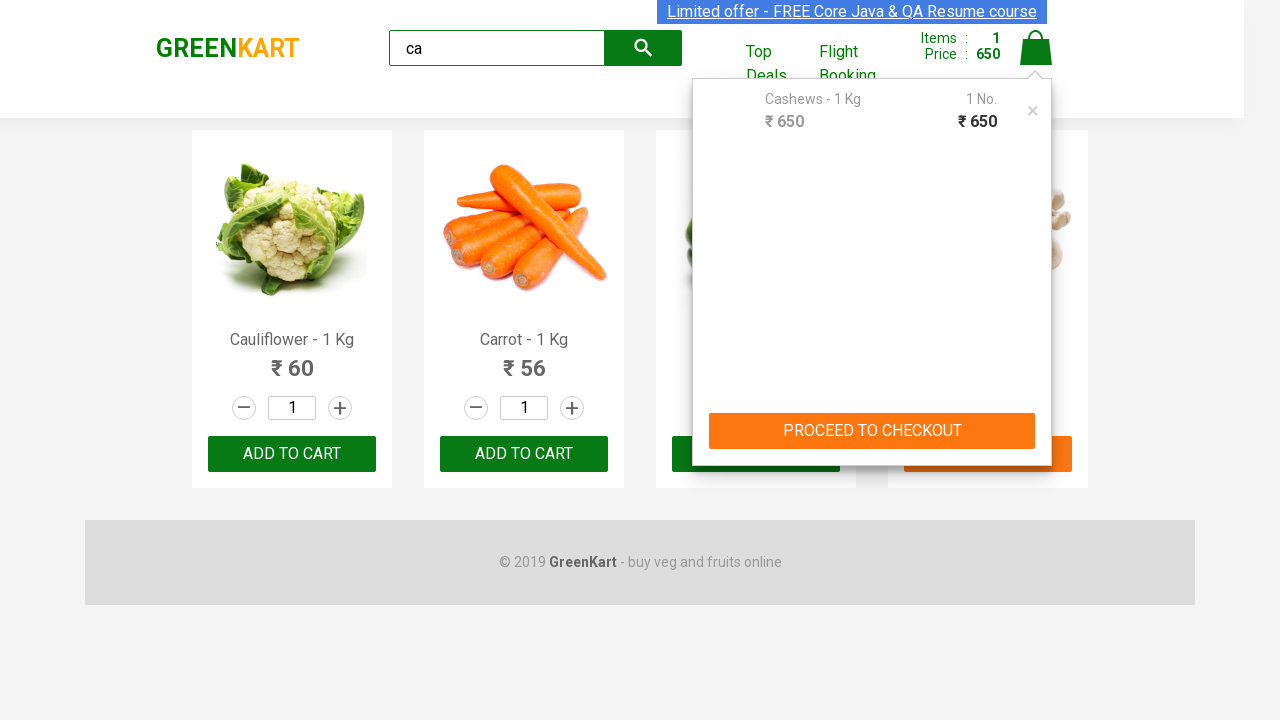

Clicked 'PROCEED TO CHECKOUT' button at (872, 431) on text="PROCEED TO CHECKOUT"
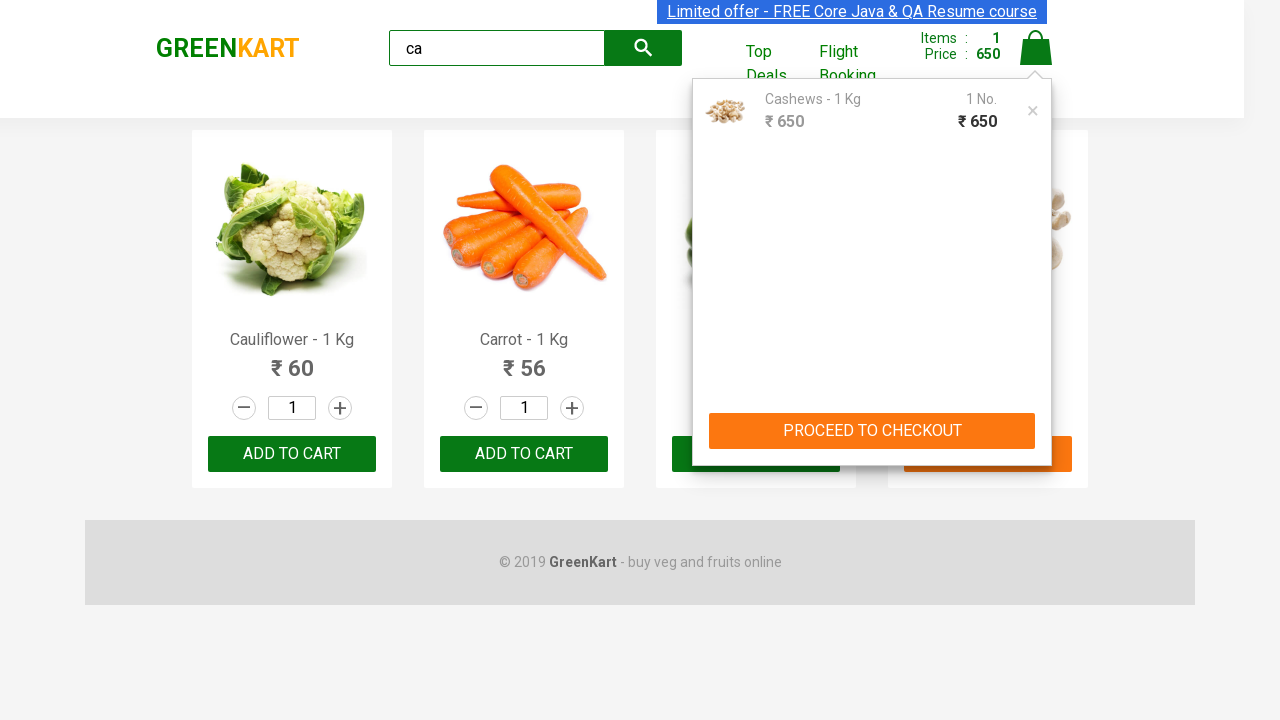

Clicked 'Place Order' button to complete checkout at (1036, 420) on text="Place Order"
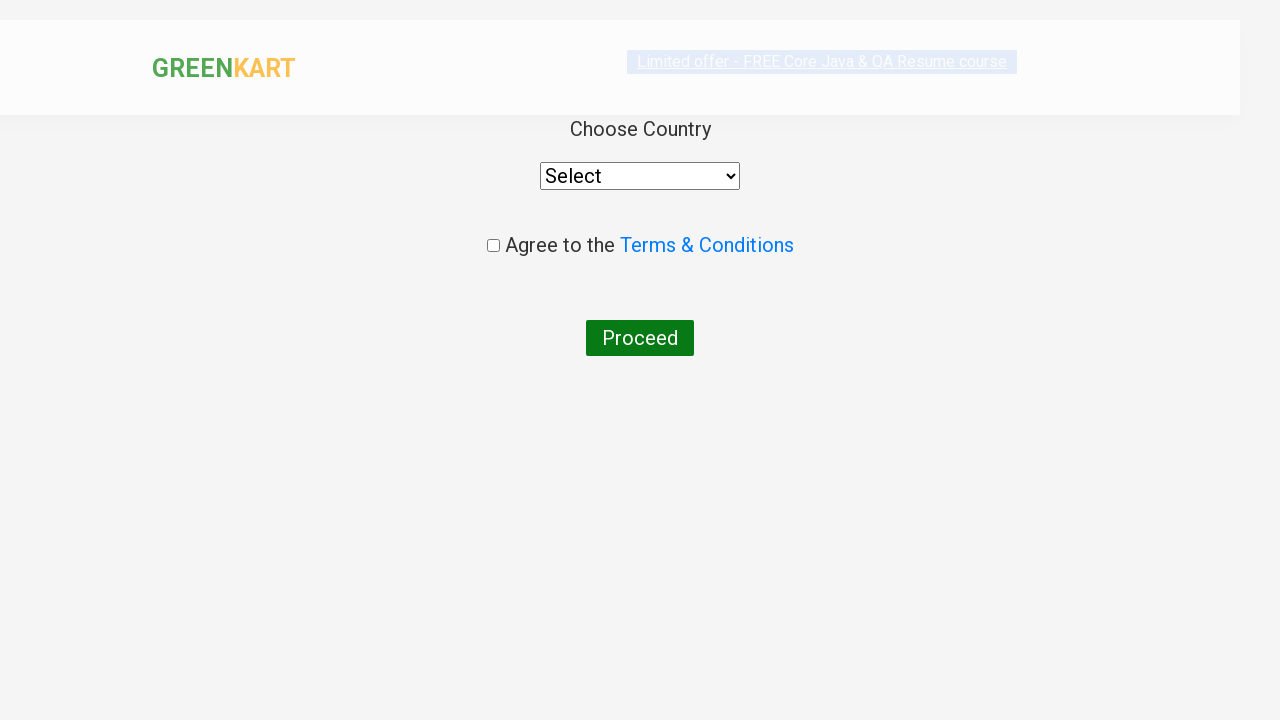

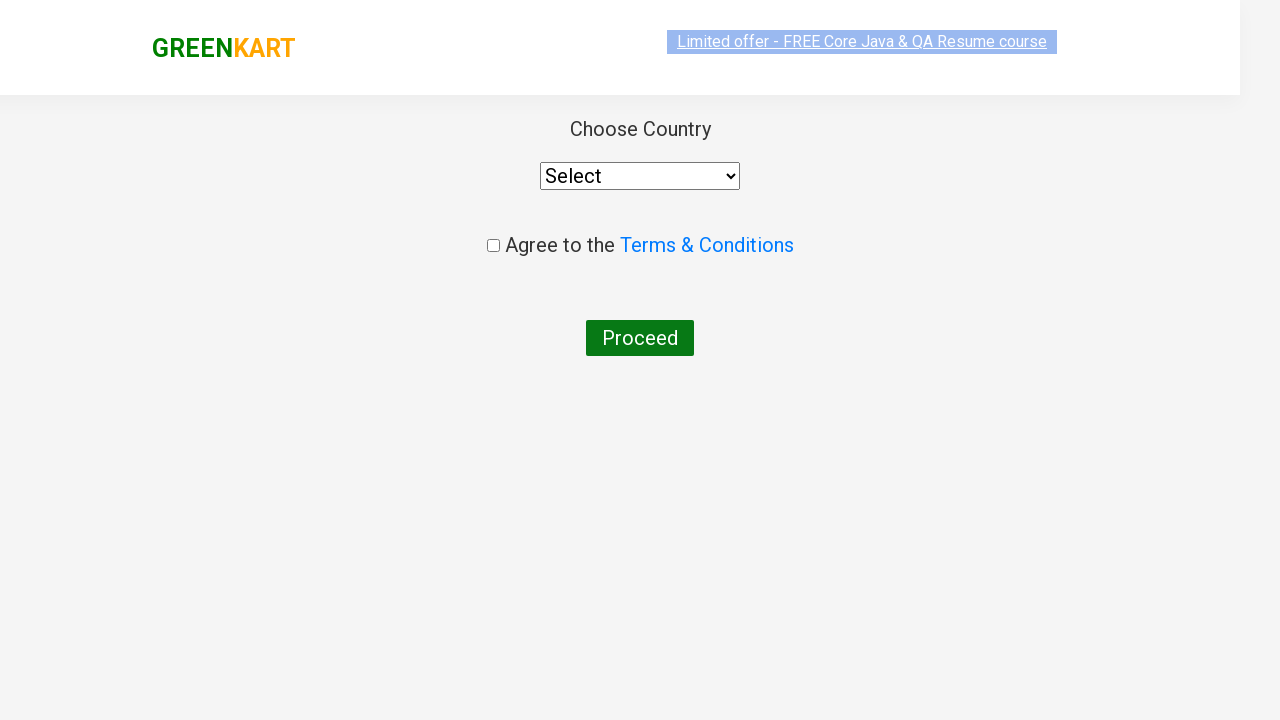